Navigates to the Selenium website, maximizes the window, and retrieves the page title

Starting URL: https://www.selenium.dev/

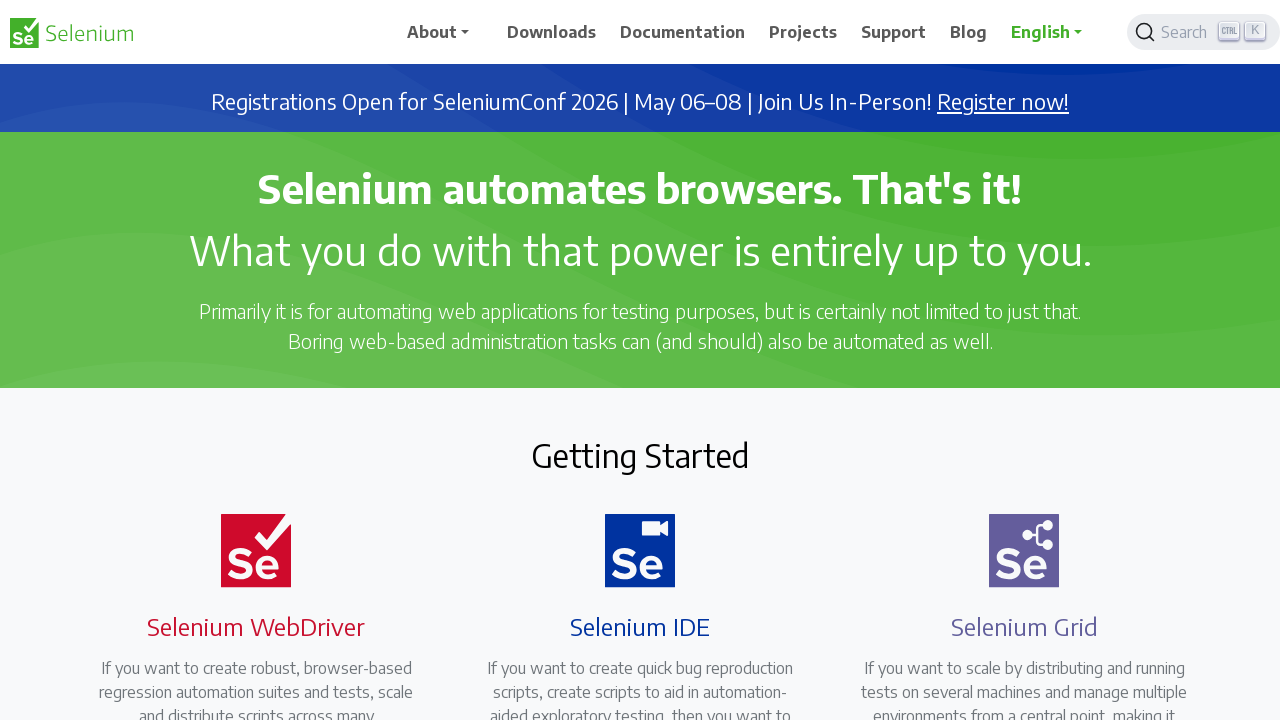

Set viewport size to 1920x1080
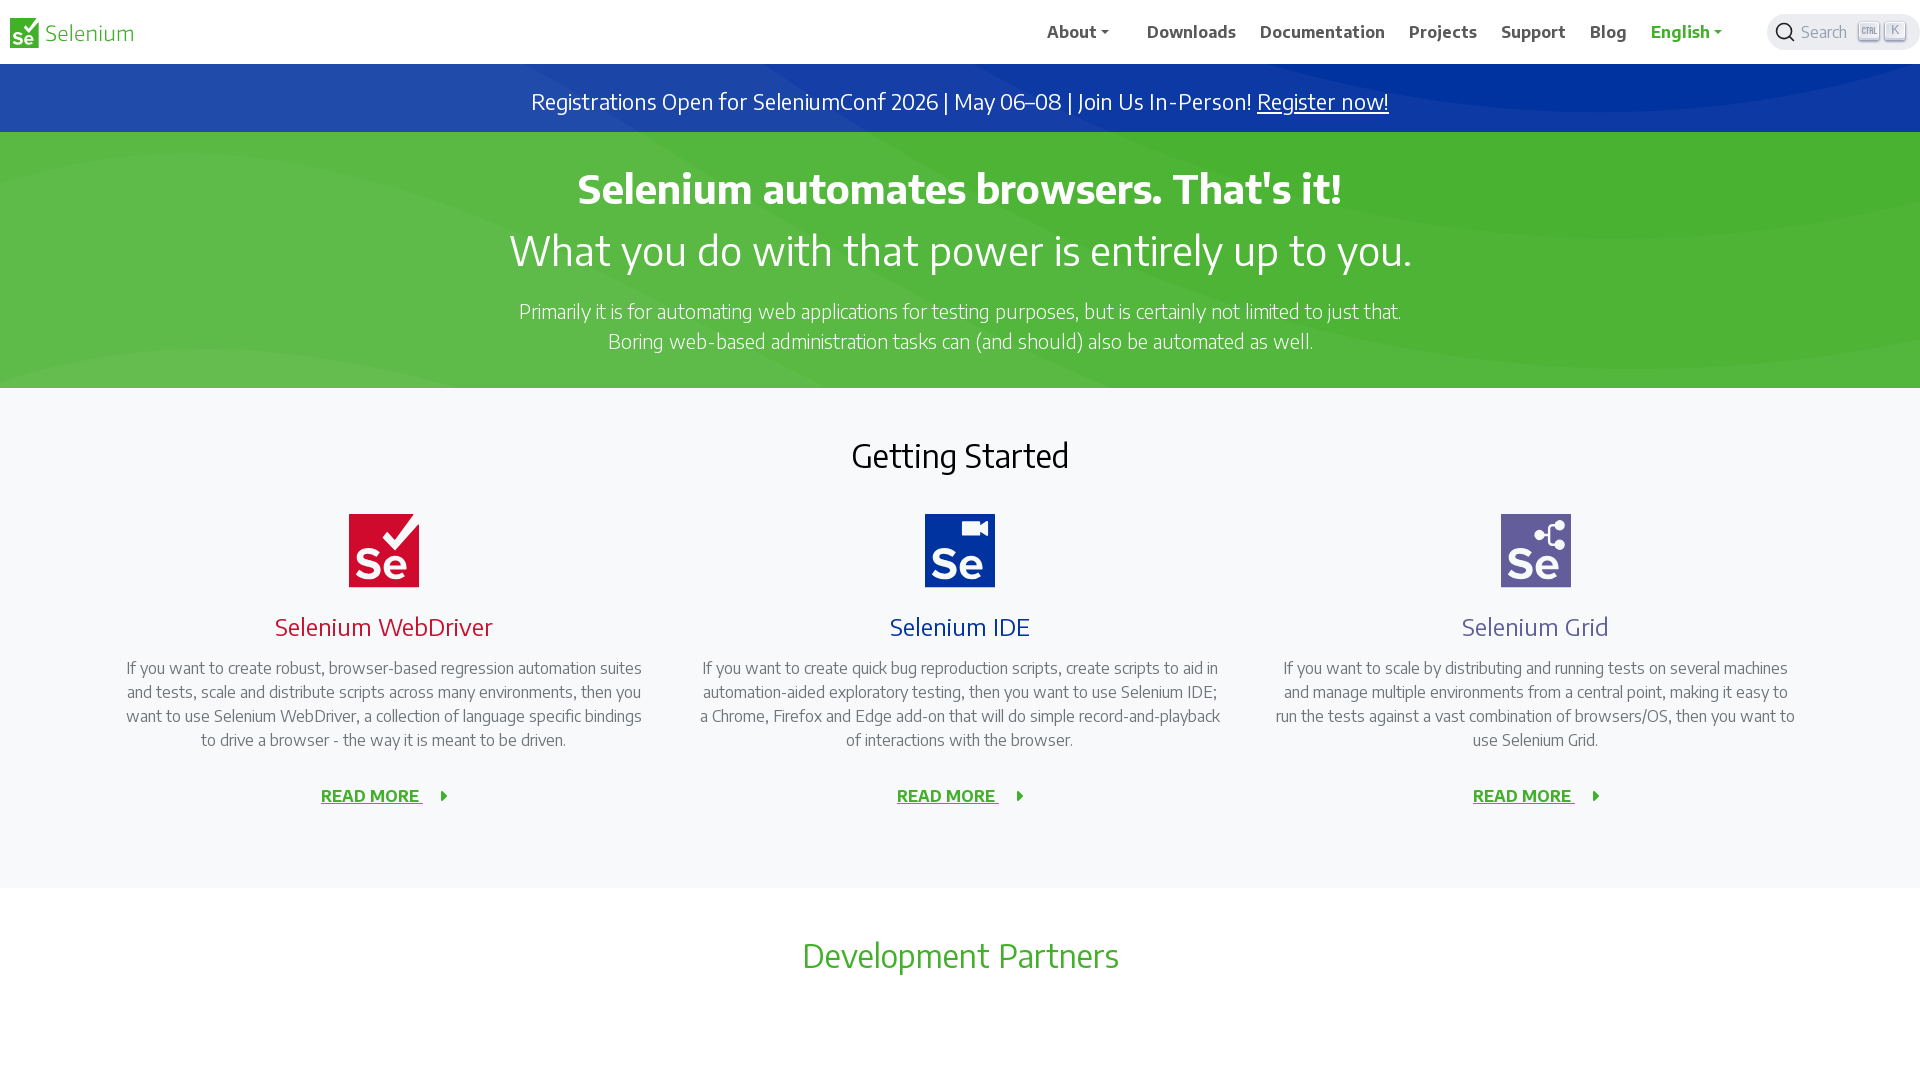

Retrieved page title: 'Selenium'
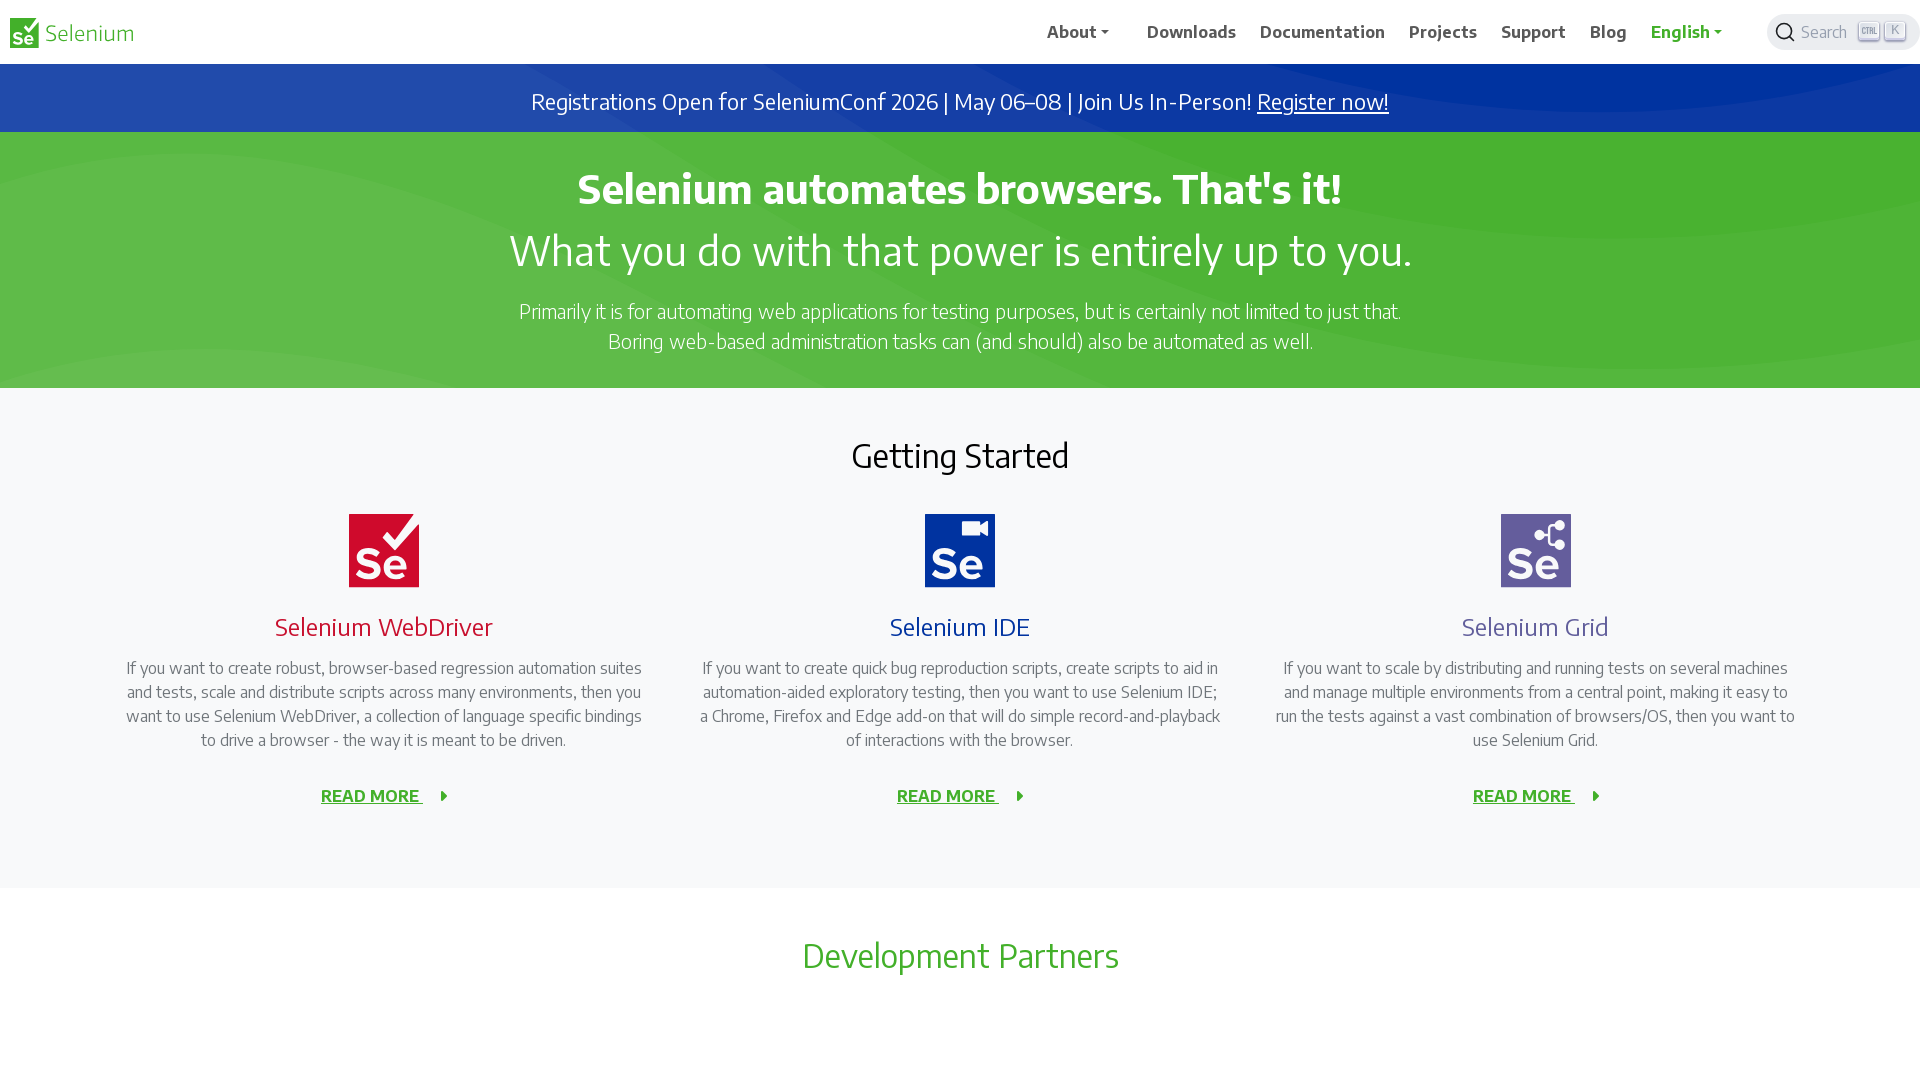

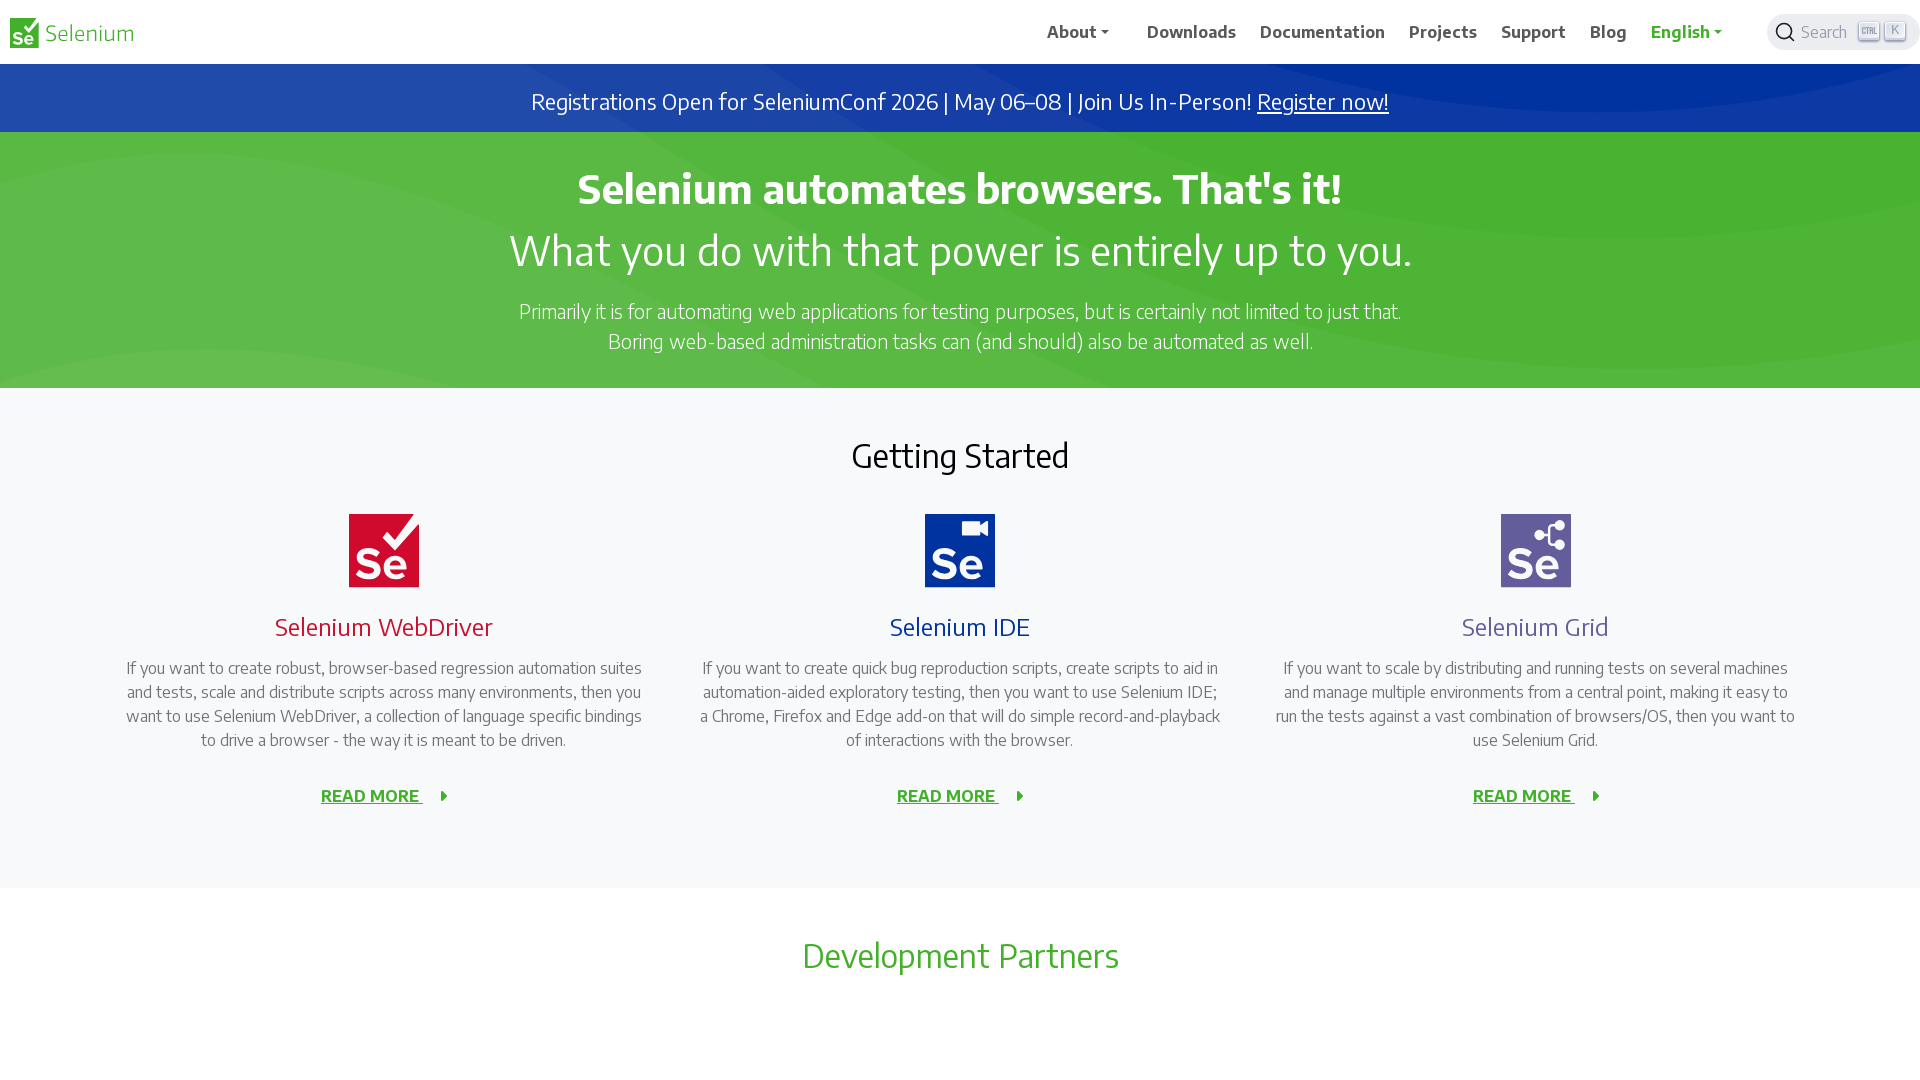